Tests that browser back button works correctly with filter navigation

Starting URL: https://demo.playwright.dev/todomvc

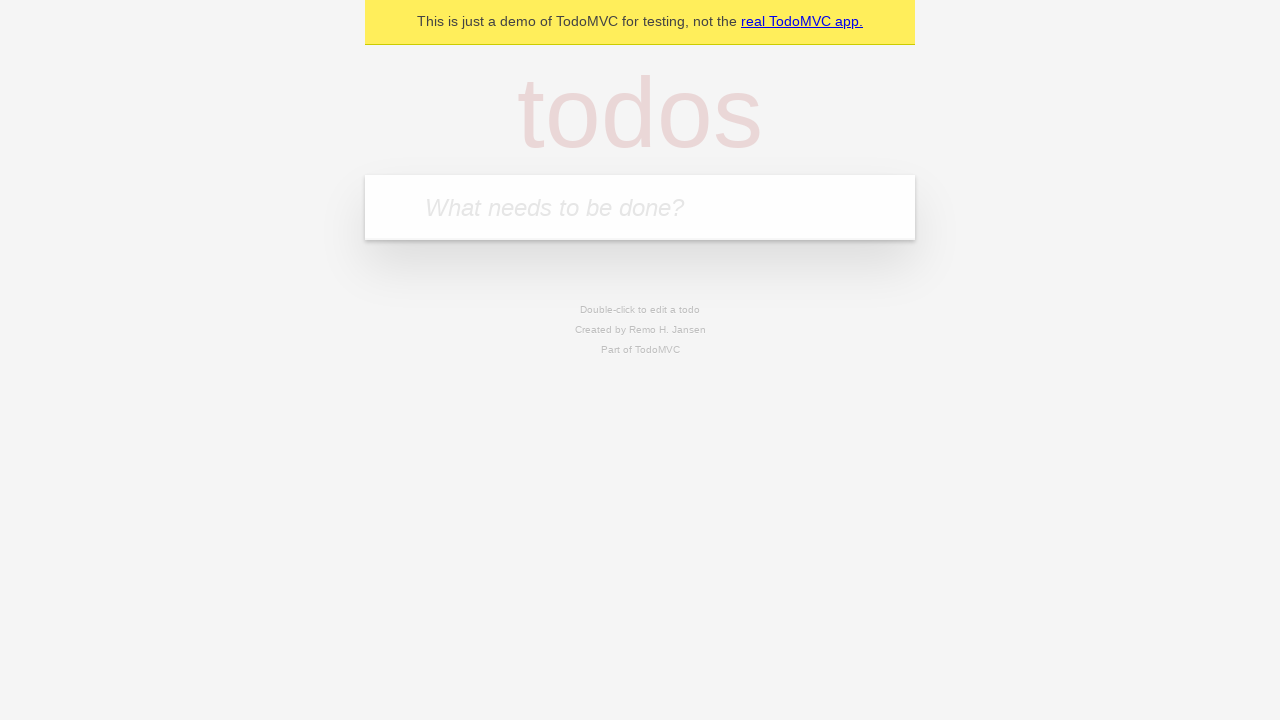

Filled todo input with 'buy some cheese' on [placeholder='What needs to be done?']
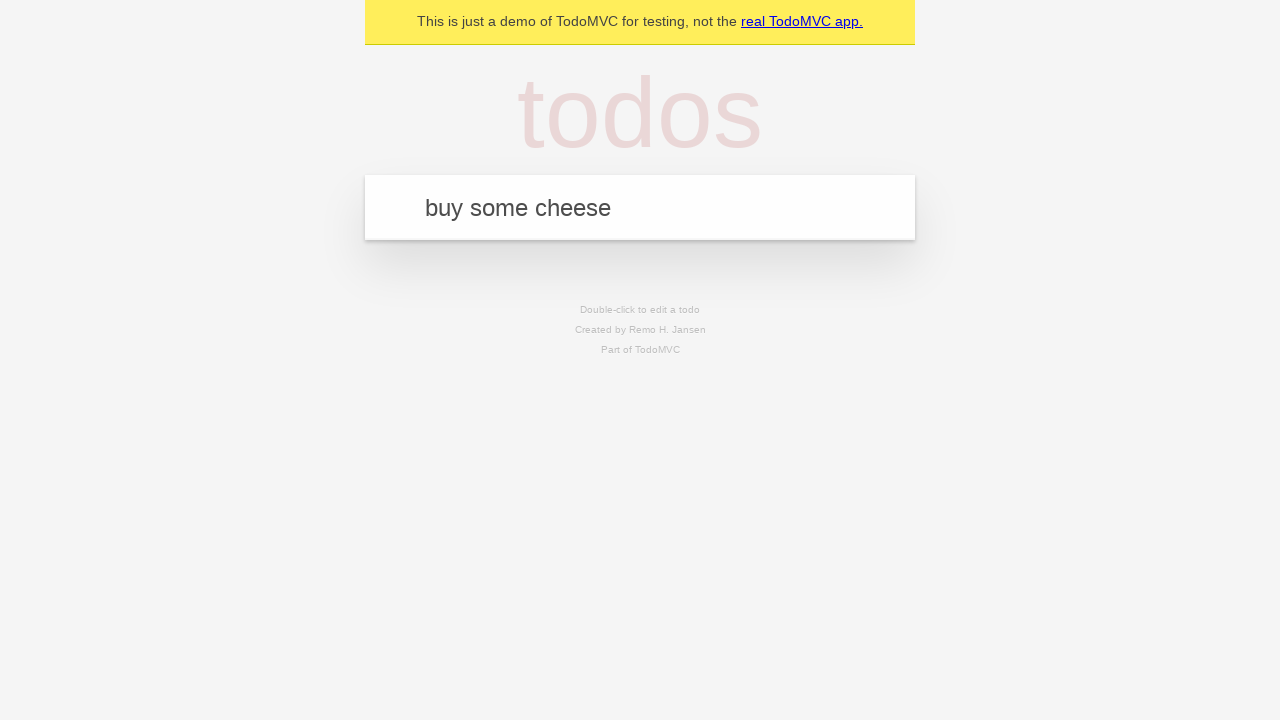

Pressed Enter to create first todo on [placeholder='What needs to be done?']
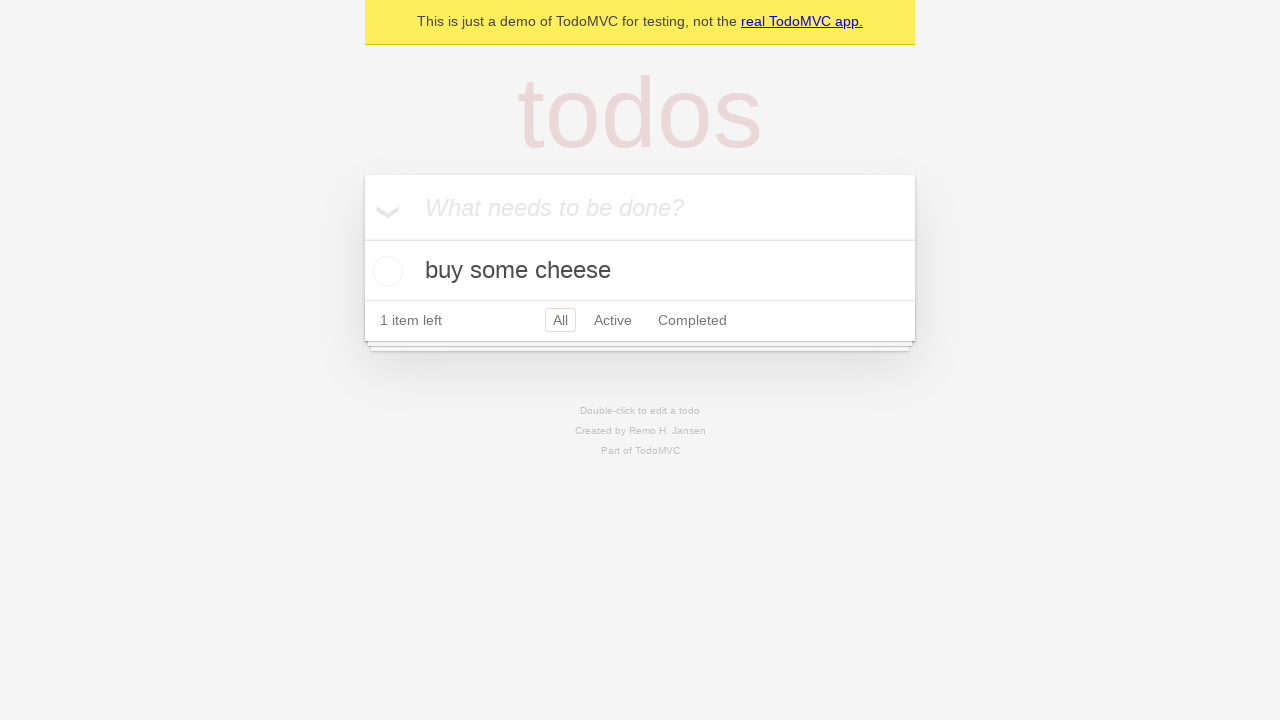

Filled todo input with 'feed the cat' on [placeholder='What needs to be done?']
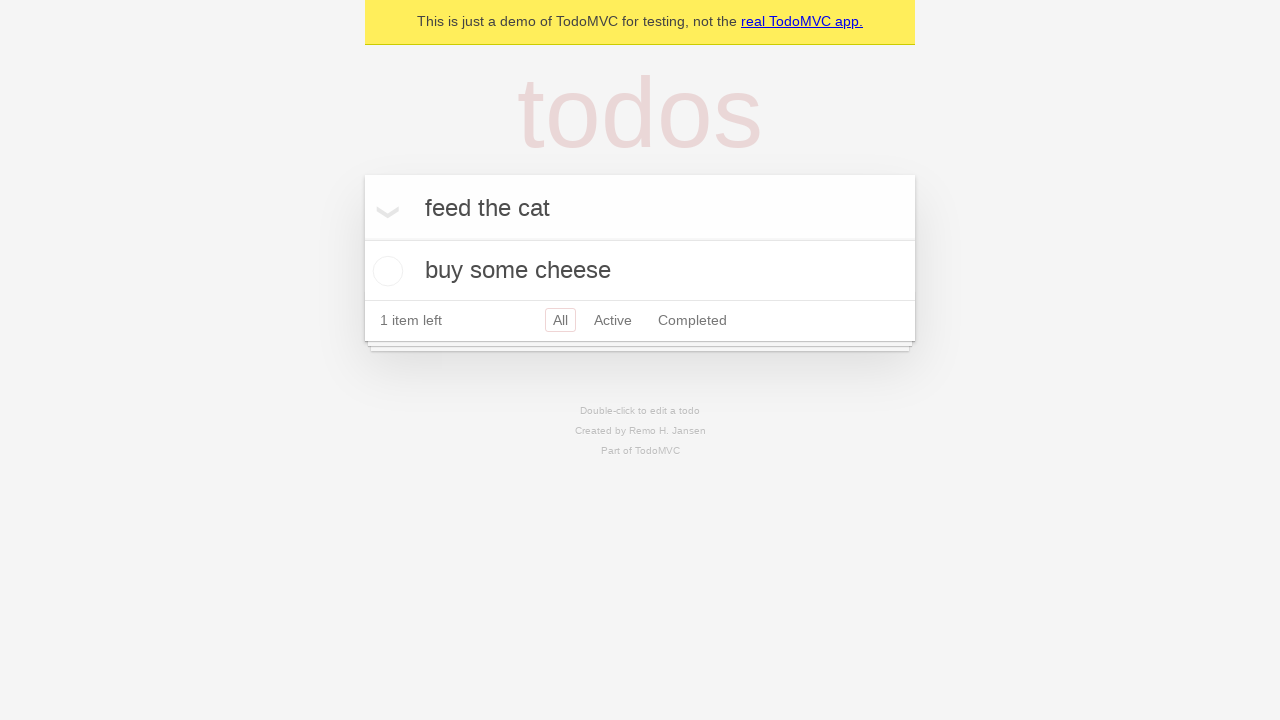

Pressed Enter to create second todo on [placeholder='What needs to be done?']
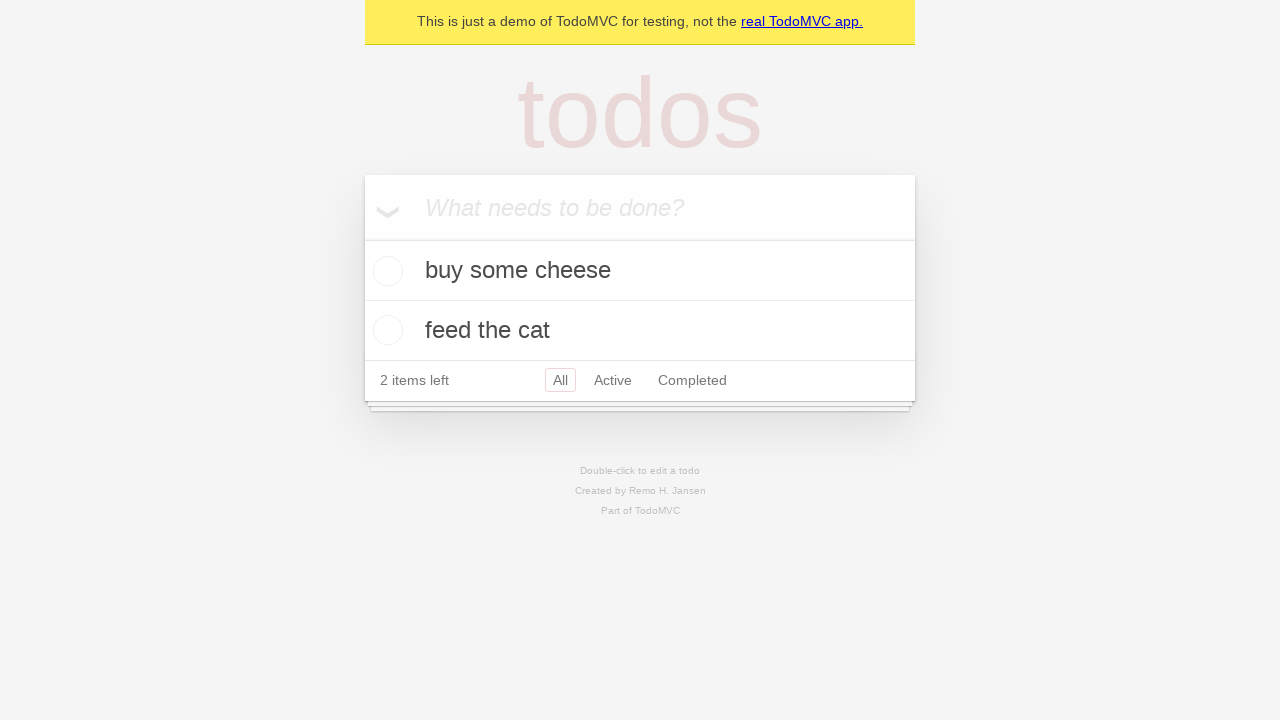

Filled todo input with 'book a doctors appointment' on [placeholder='What needs to be done?']
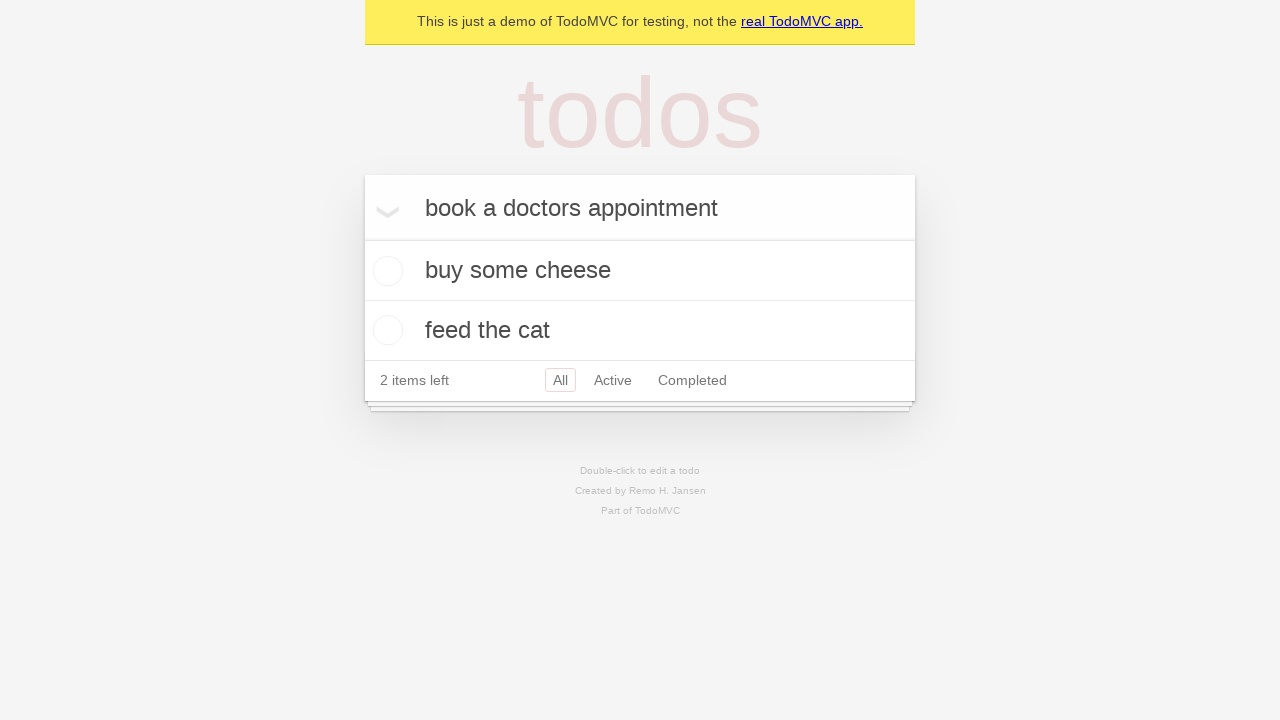

Pressed Enter to create third todo on [placeholder='What needs to be done?']
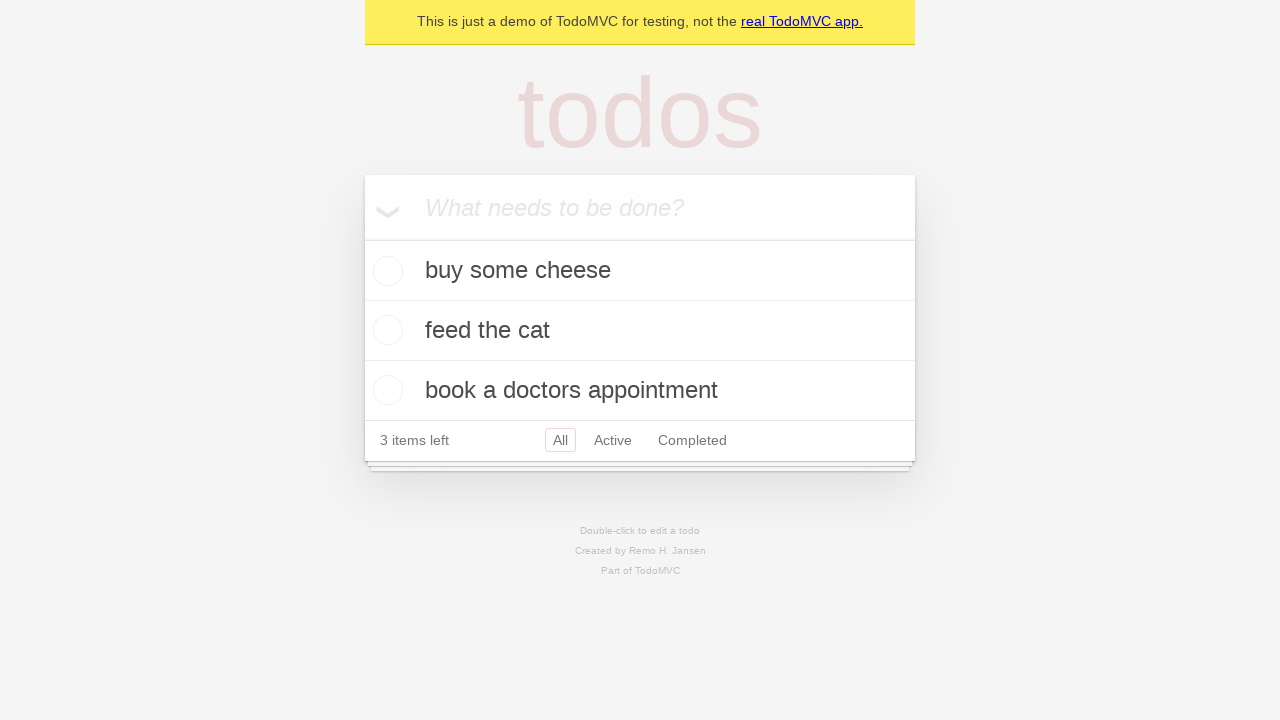

Verified all three todos were created in localStorage
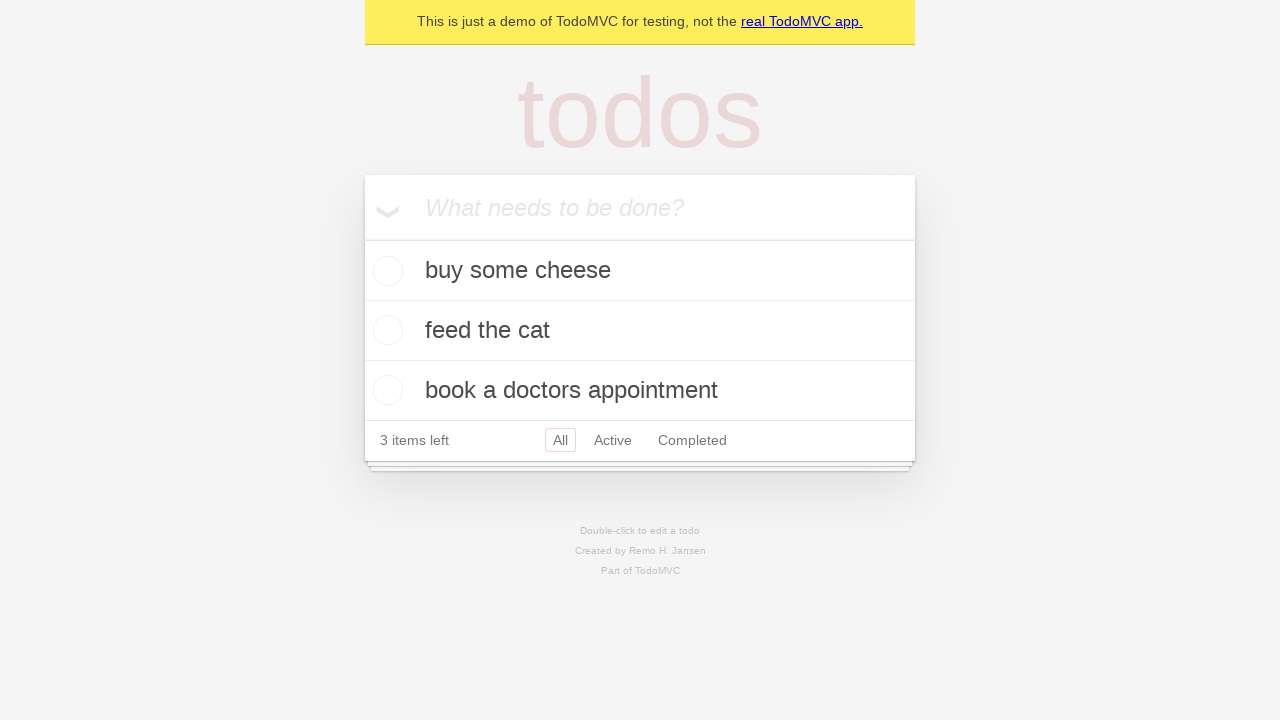

Checked the second todo item at (385, 330) on [data-testid='todo-item']:nth-child(2) input[type='checkbox']
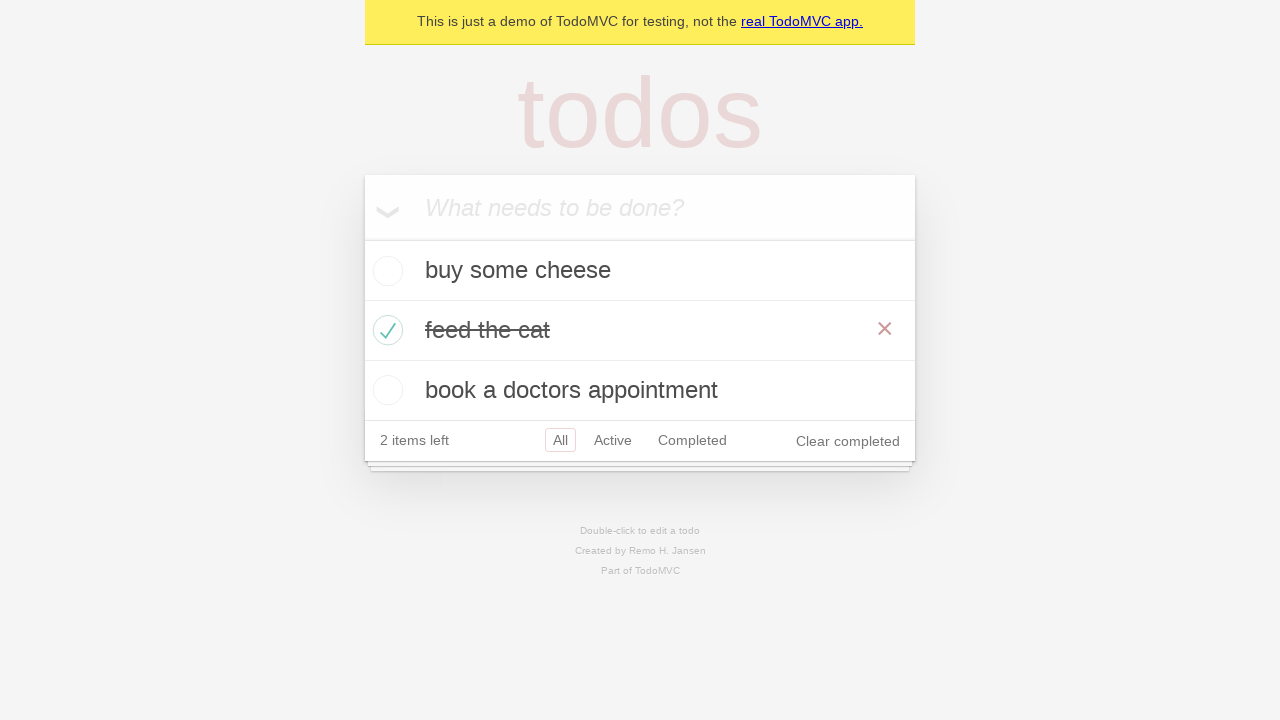

Verified one todo is marked as completed
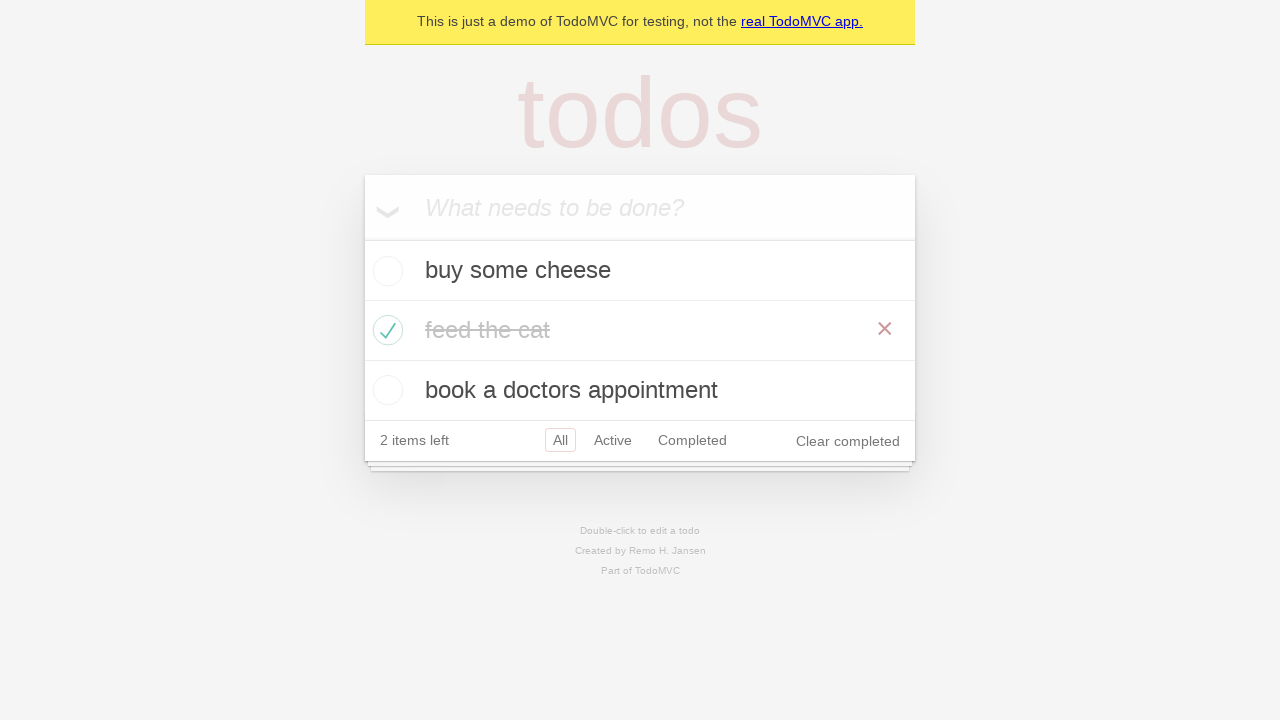

Clicked All filter to show all todos at (560, 440) on a:has-text('All')
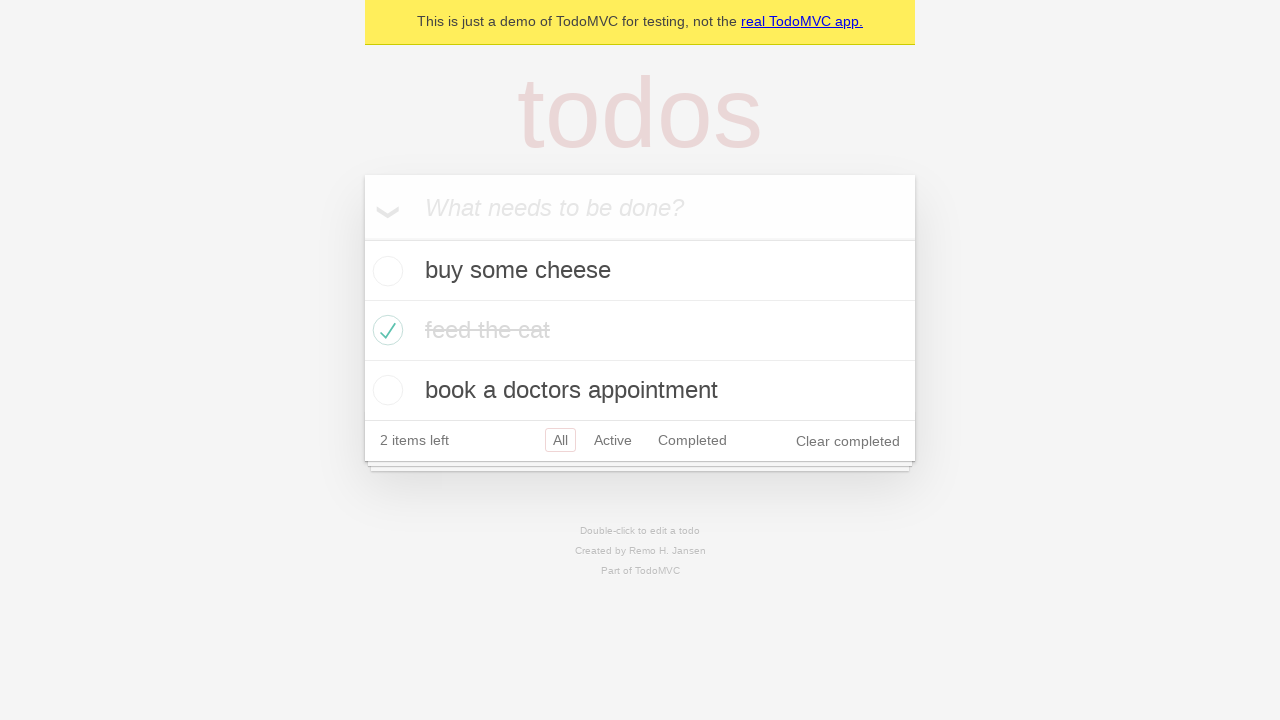

Clicked Active filter to show active todos at (613, 440) on a:has-text('Active')
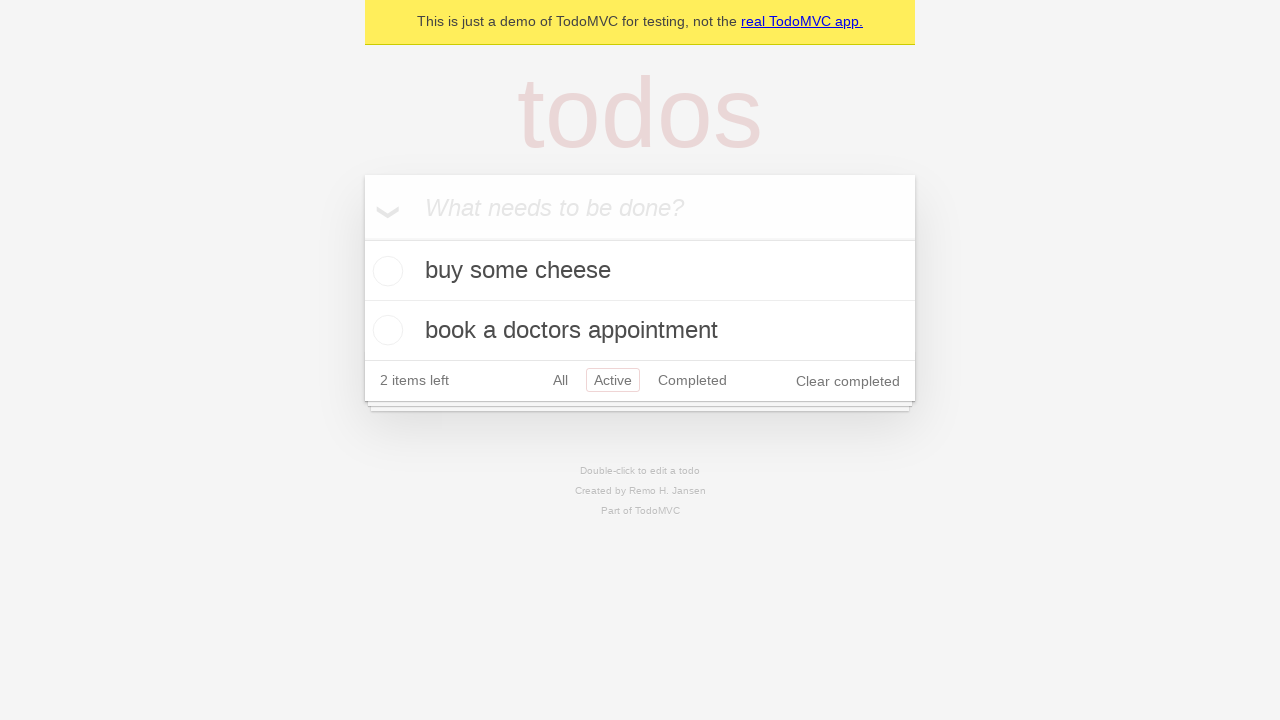

Clicked Completed filter to show completed todos at (692, 380) on a:has-text('Completed')
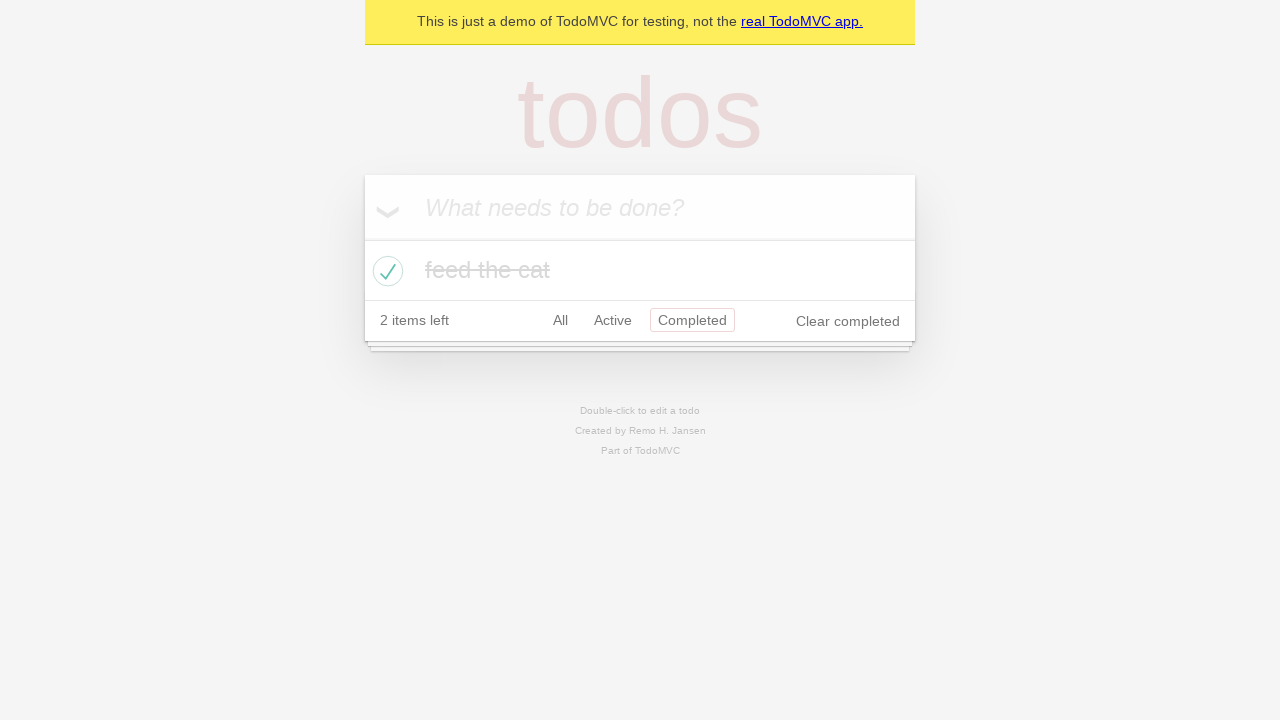

Navigated back using browser back button from Completed filter
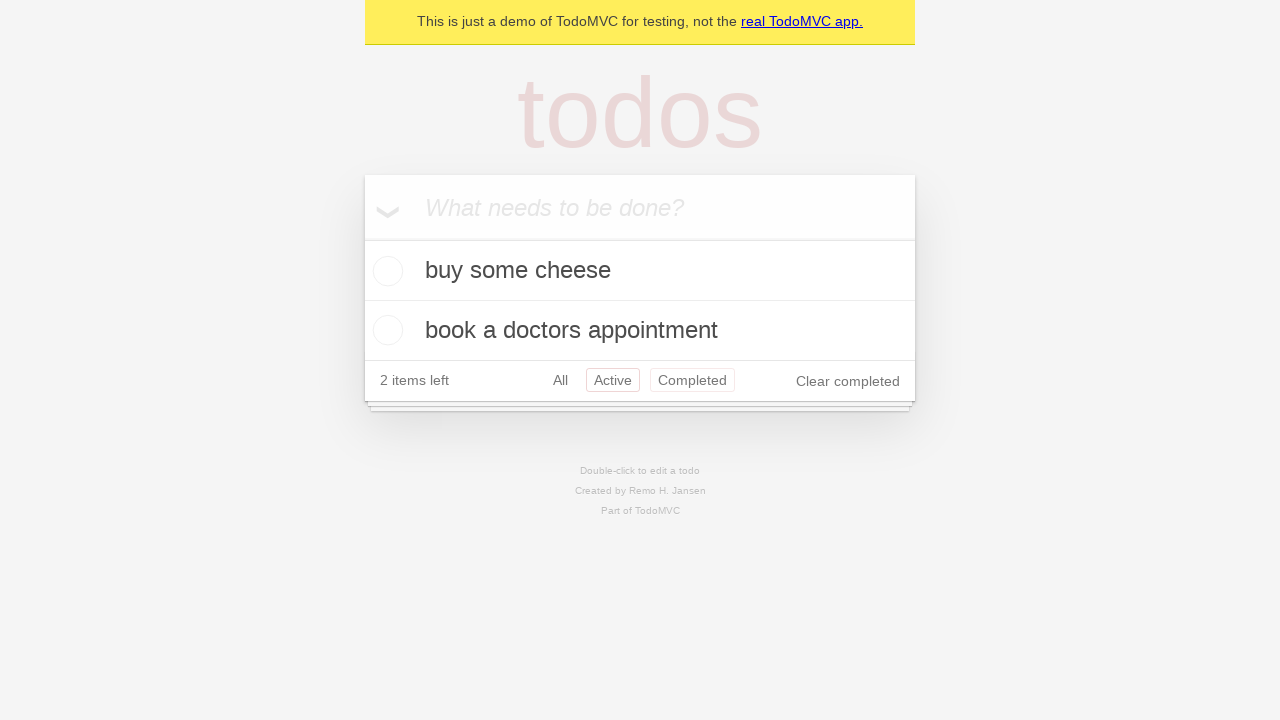

Navigated back again using browser back button to Active filter
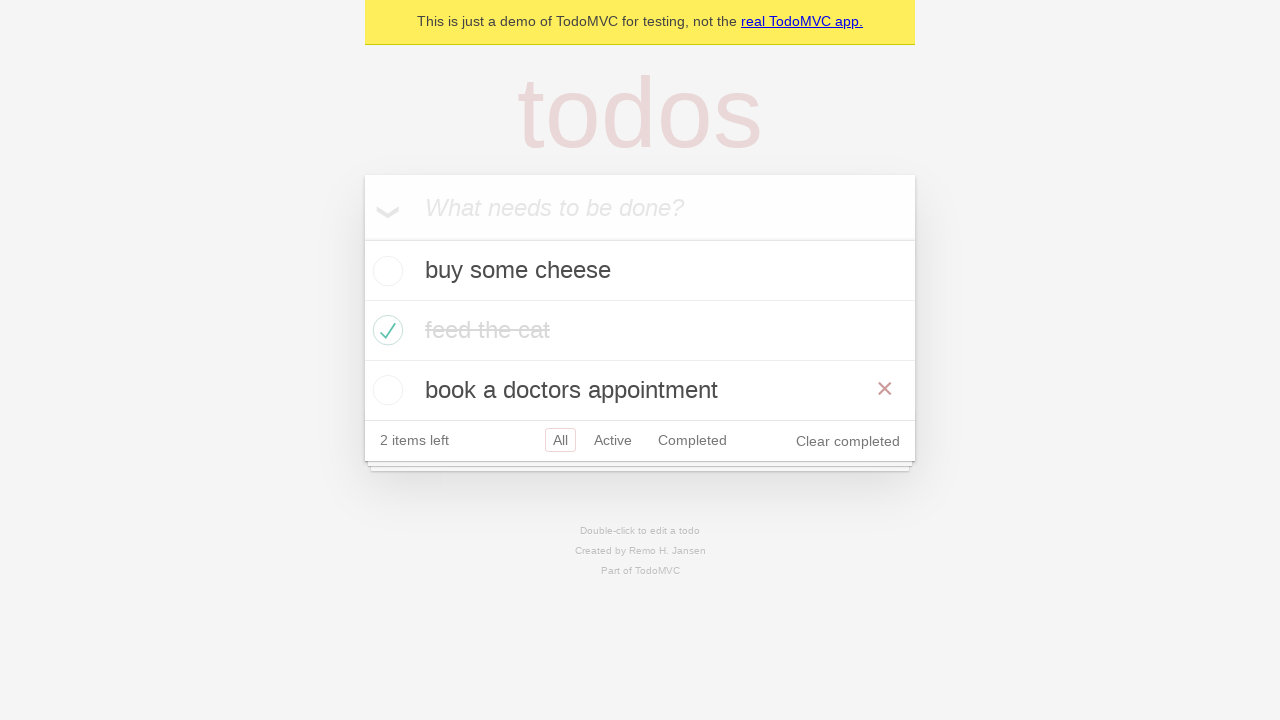

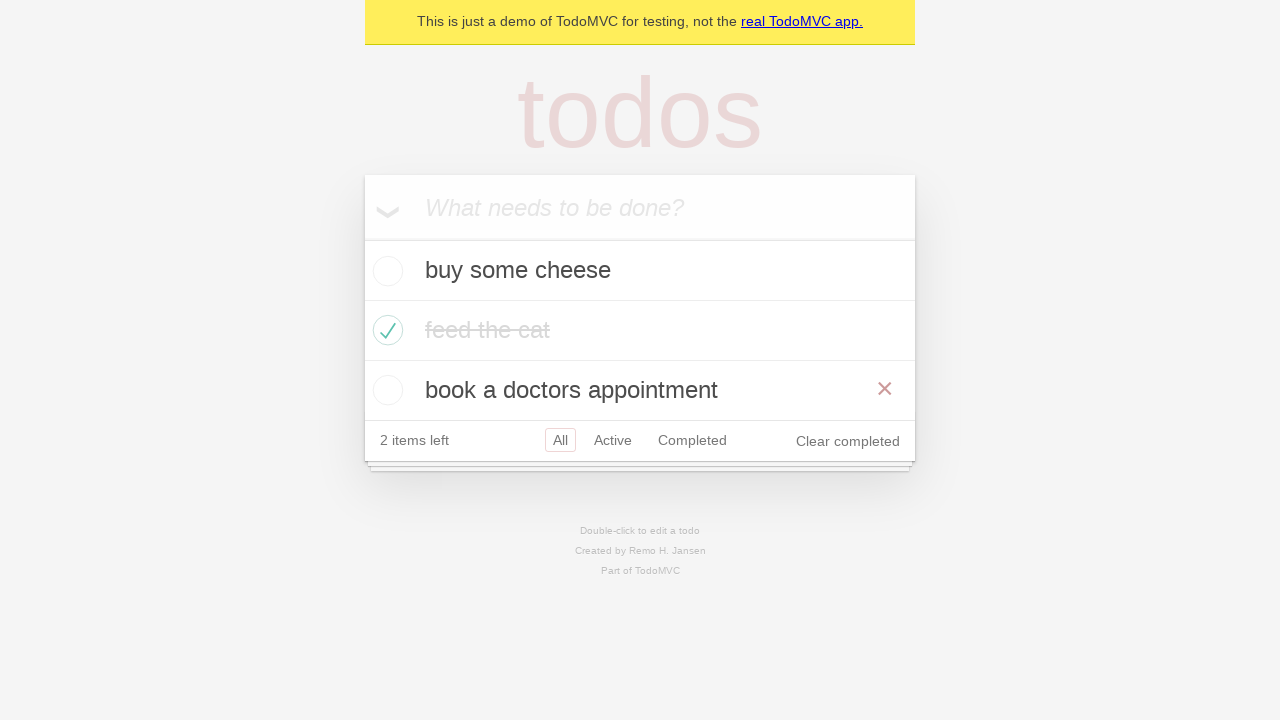